Retrieves a value from a page element attribute, performs a mathematical calculation, fills a form with the result, checks checkboxes/radio buttons, submits the form, and handles an alert dialog

Starting URL: http://suninjuly.github.io/get_attribute.html

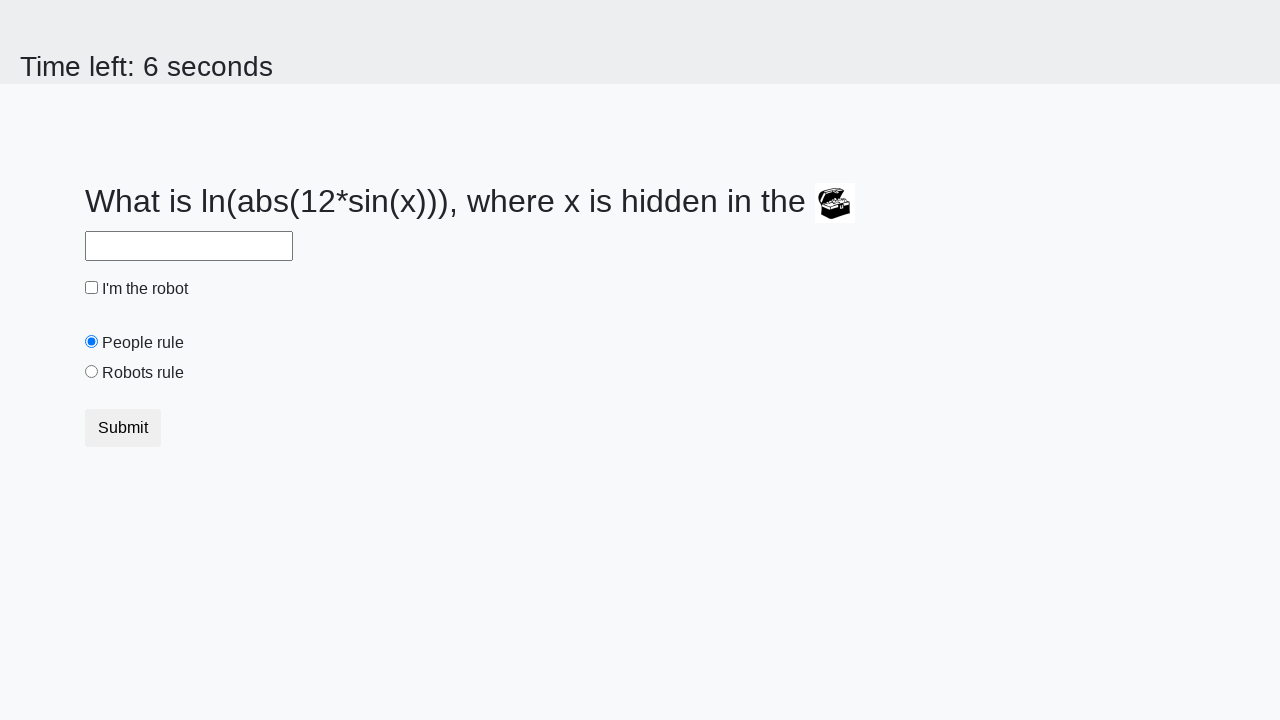

Retrieved valuex attribute from treasure element
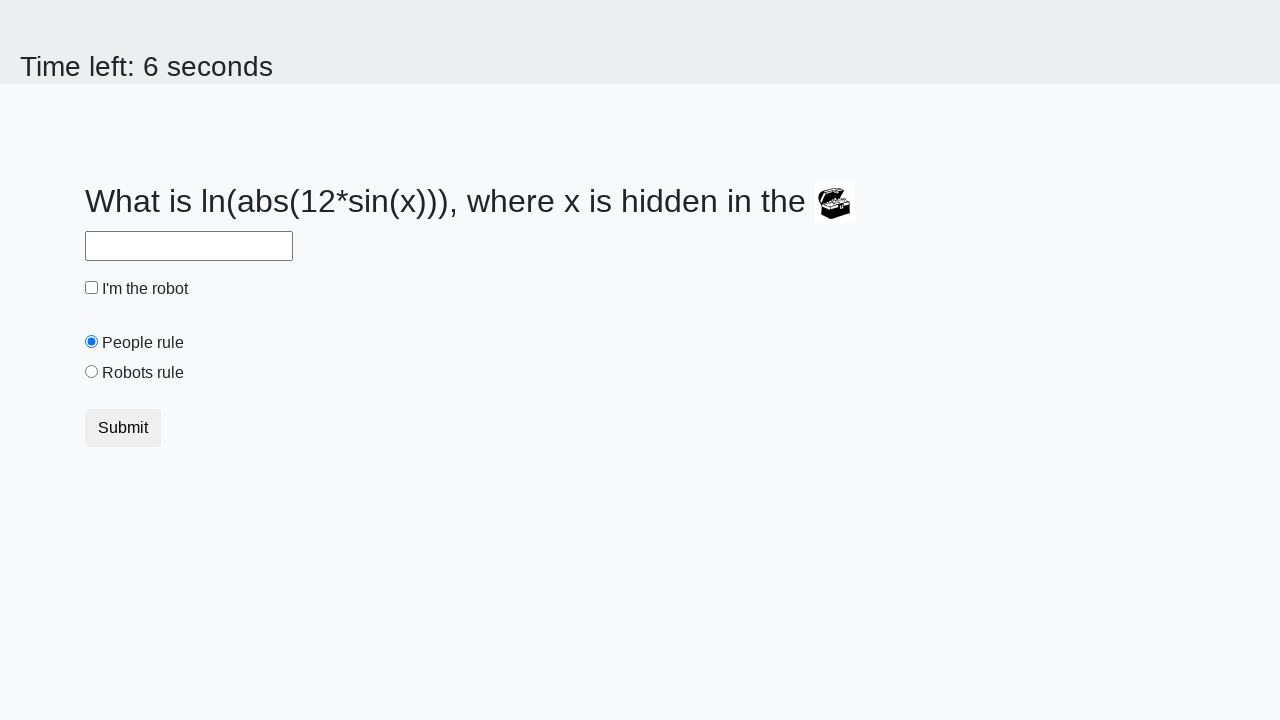

Filled answer field with calculated result on #answer
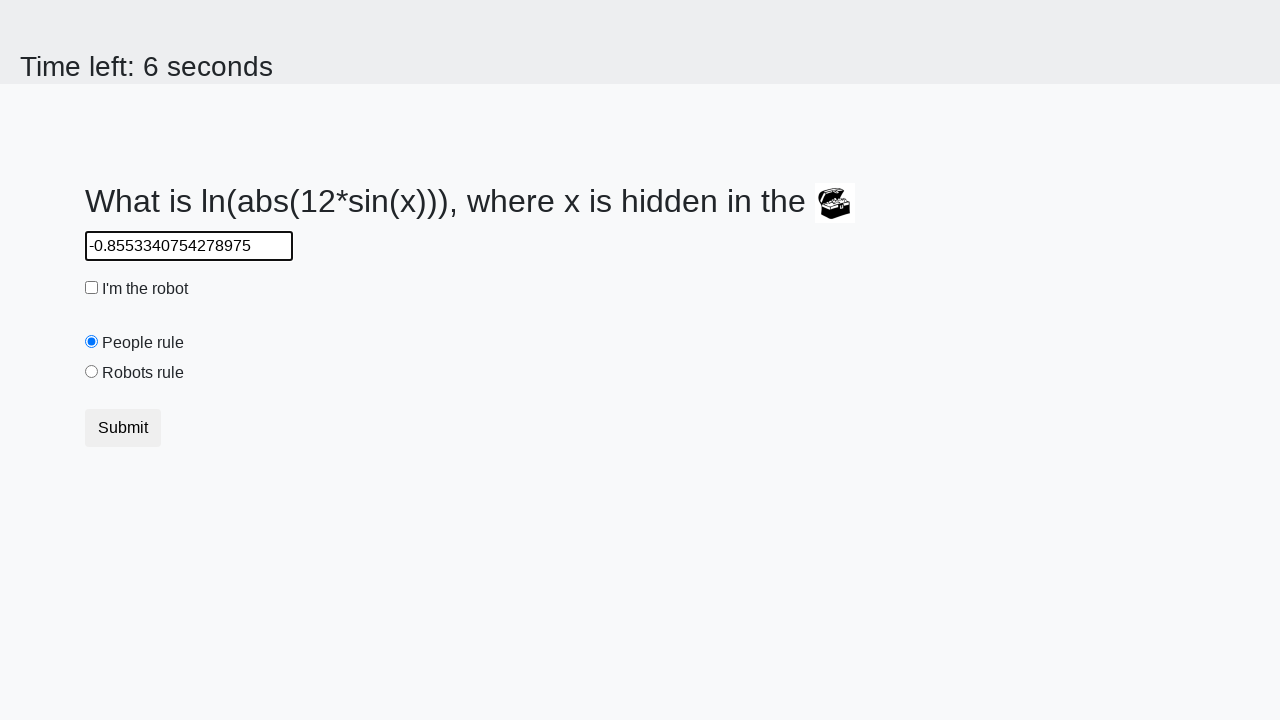

Clicked robot checkbox at (92, 288) on #robotCheckbox
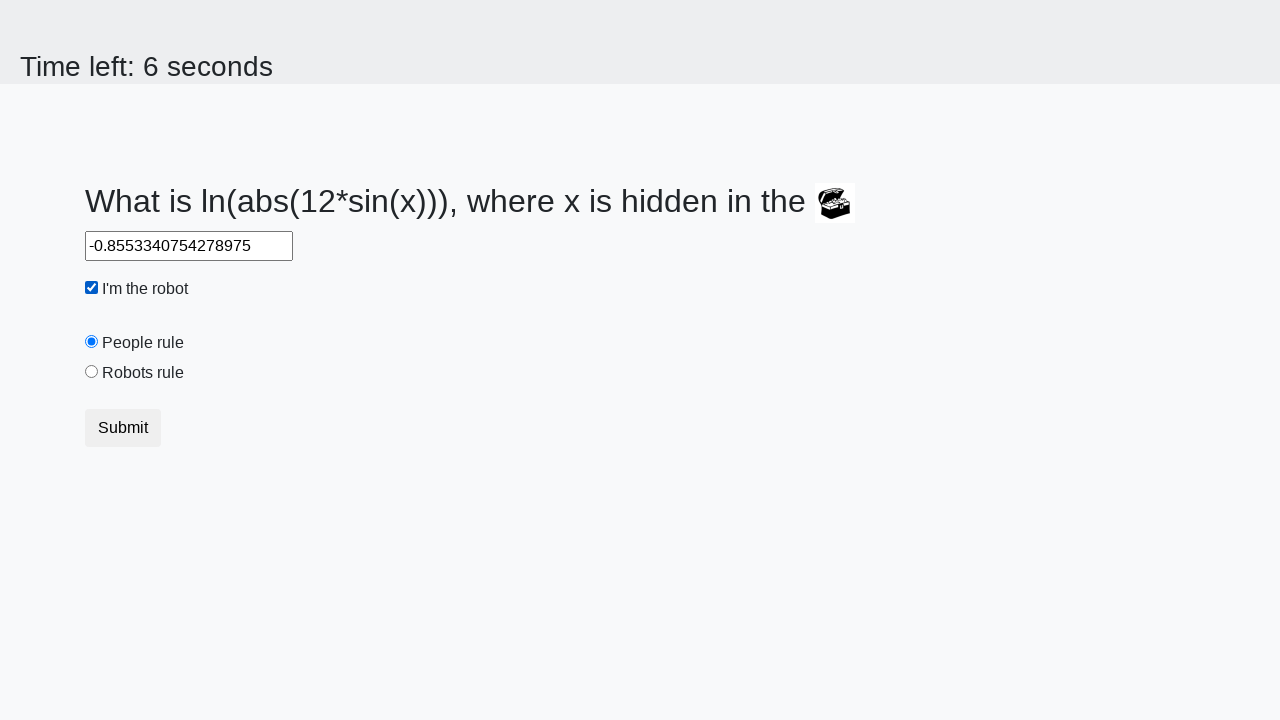

Clicked robots rule radio button at (92, 372) on #robotsRule
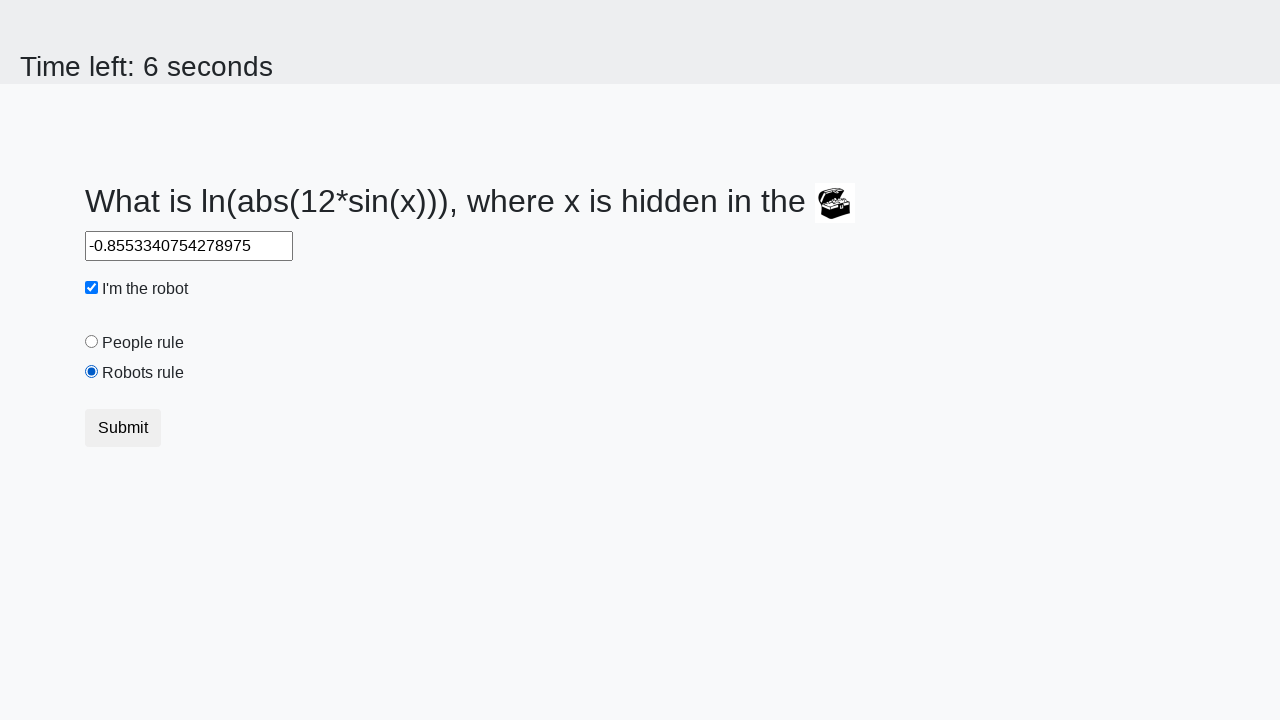

Clicked submit button at (123, 428) on .btn
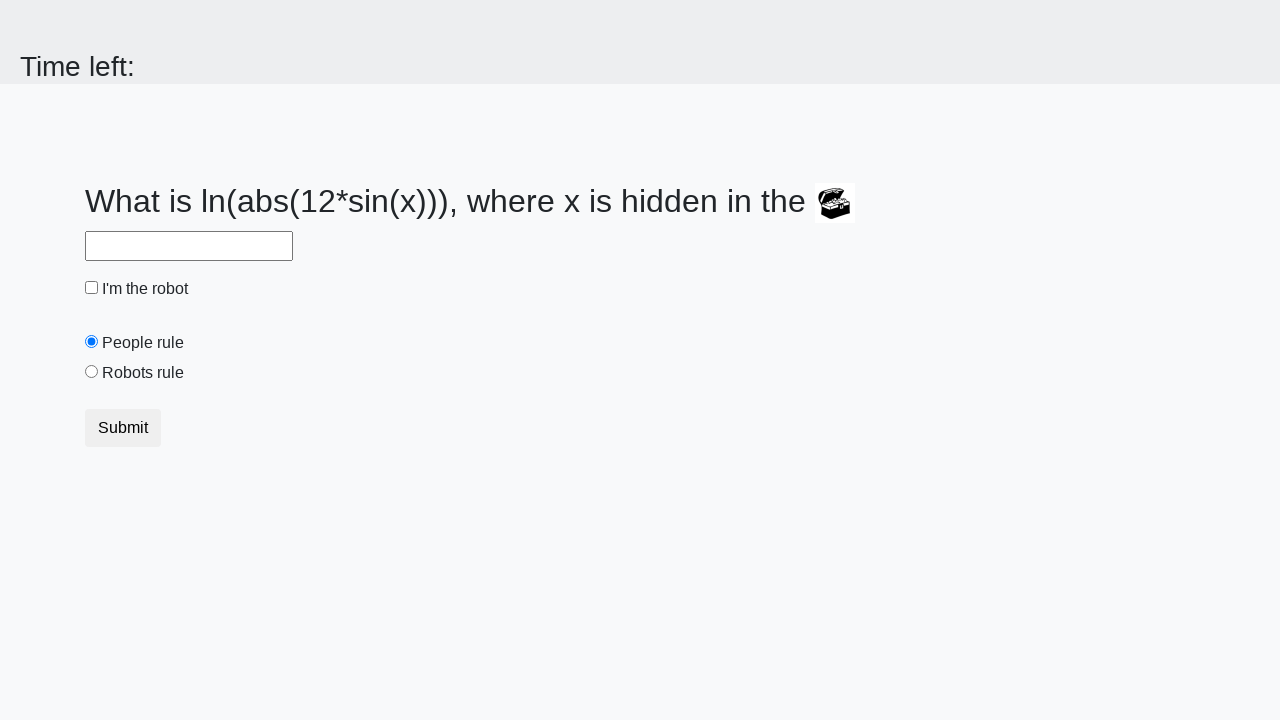

Set up alert dialog handler to accept alerts
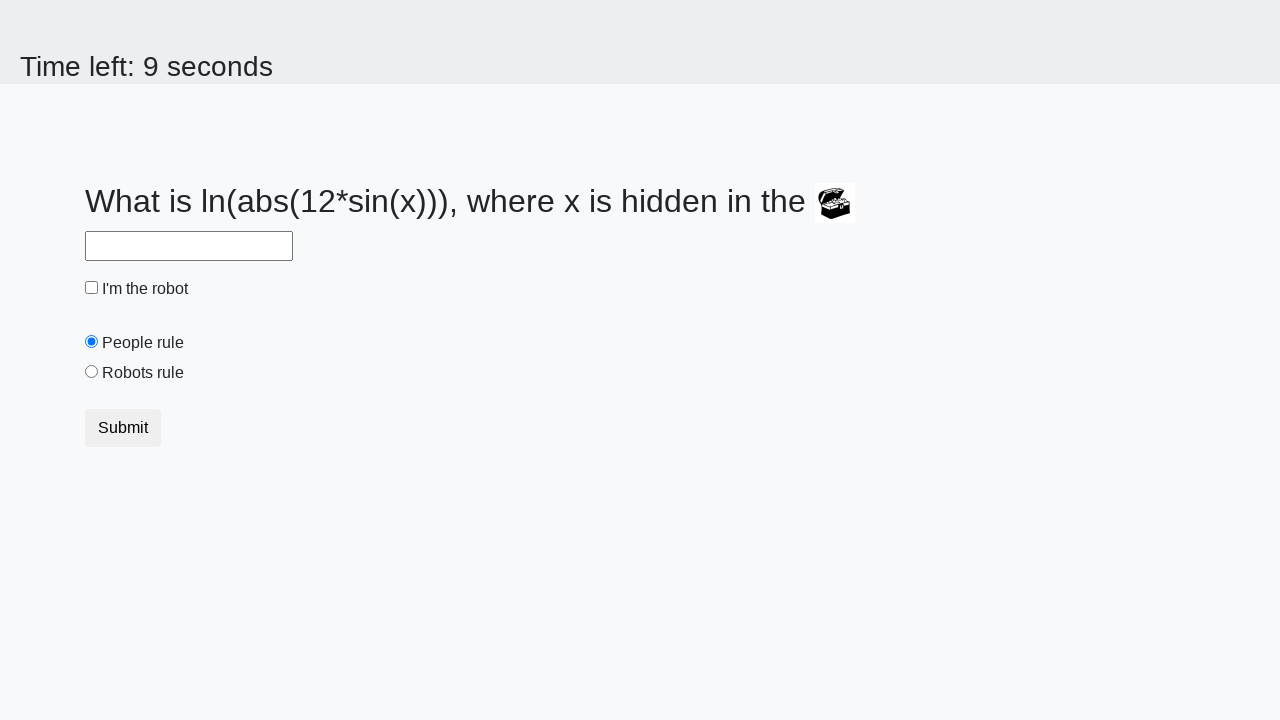

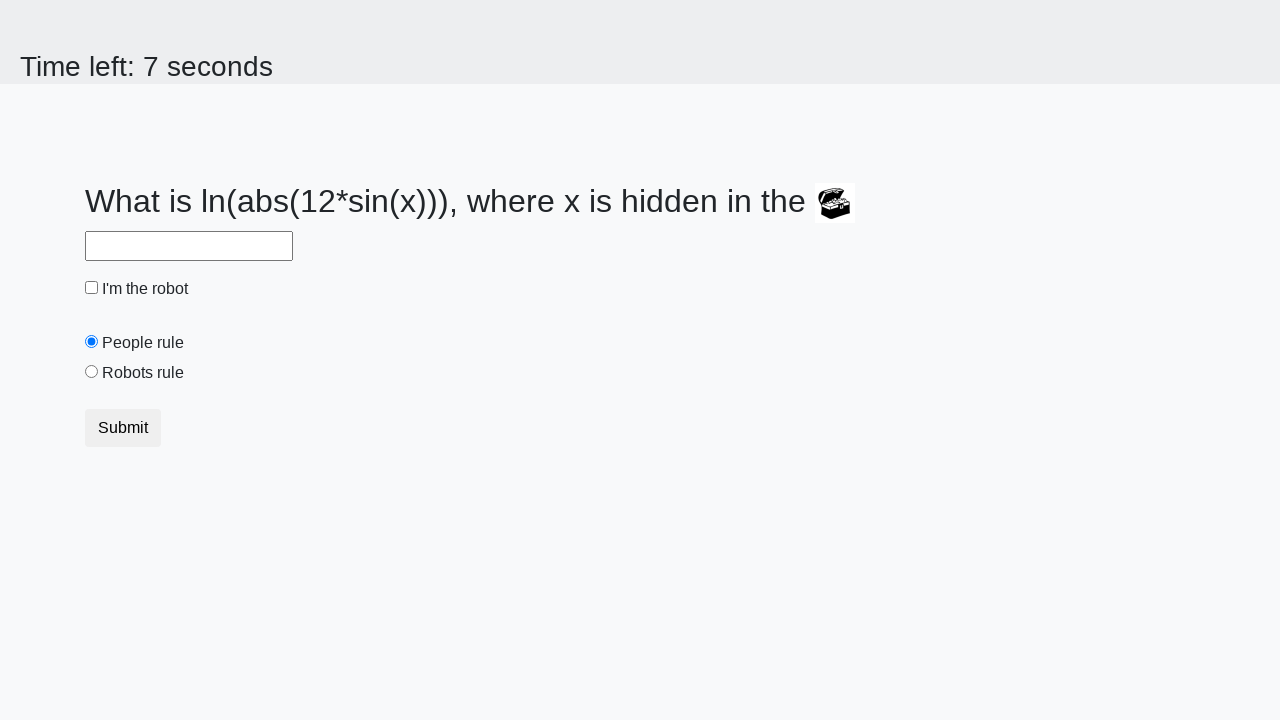